Opens each link in the first footer column in a new tab using Ctrl+Click and switches between tabs to get their titles

Starting URL: https://rahulshettyacademy.com/AutomationPractice/

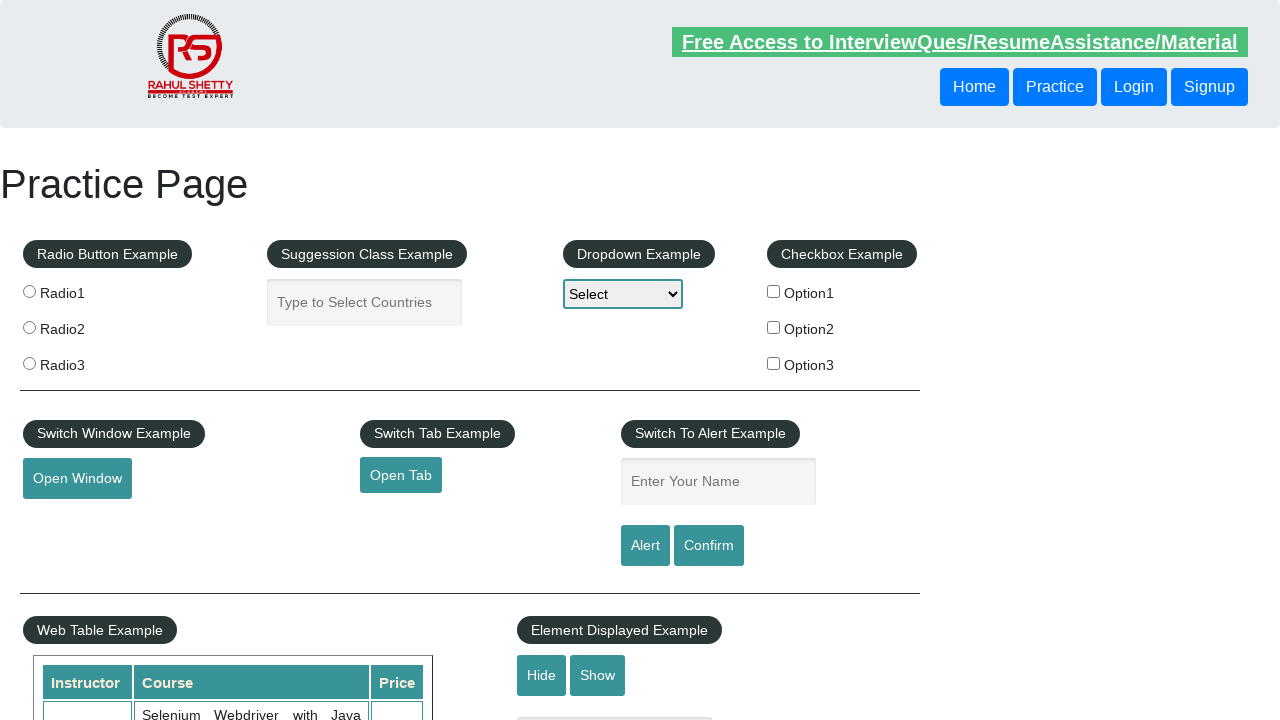

Located all links in the first footer column
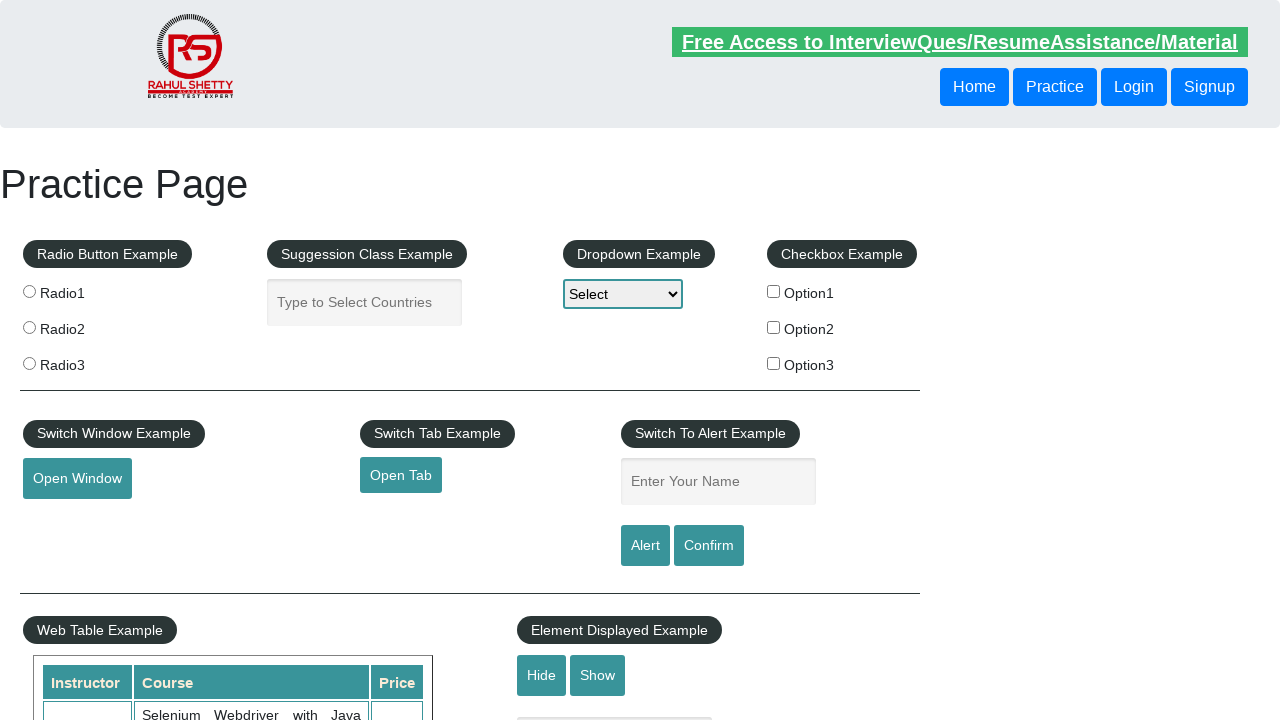

Ctrl+clicked footer link 1 to open in new tab at (68, 520) on xpath=//div[@id='gf-BIG']//table//td[1]//a >> nth=1
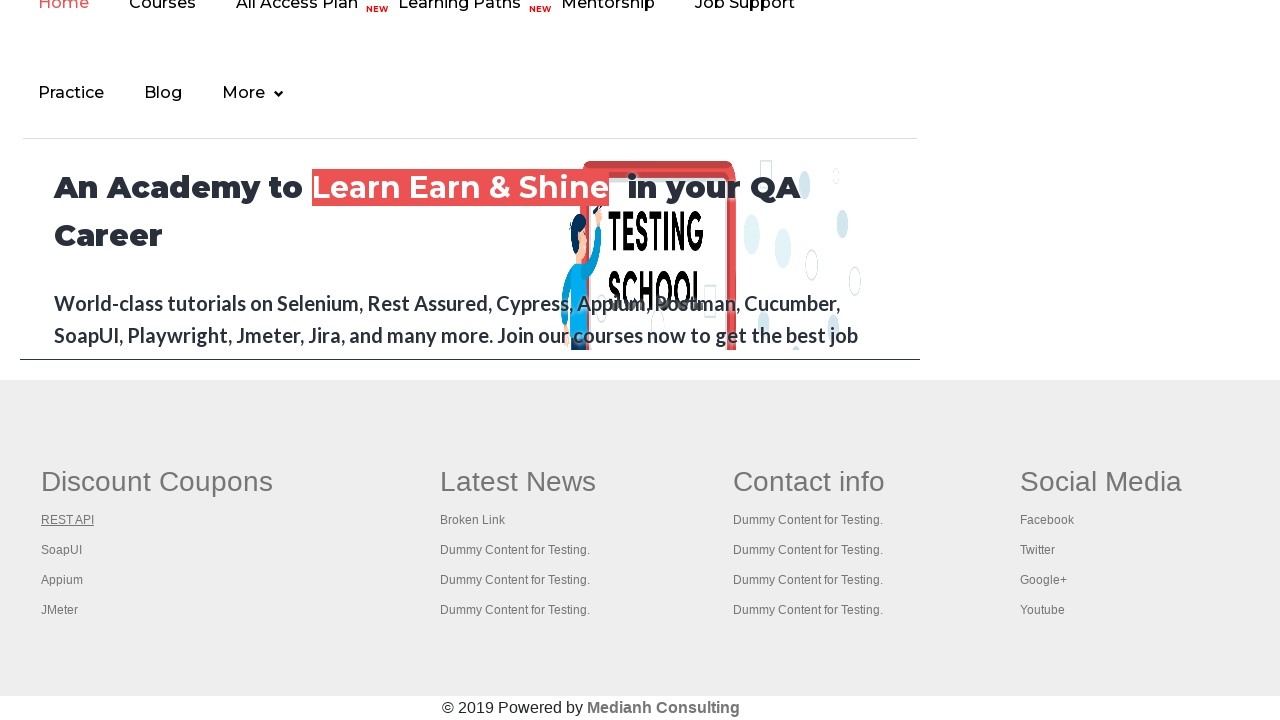

Waited for new tab to load after clicking link 1
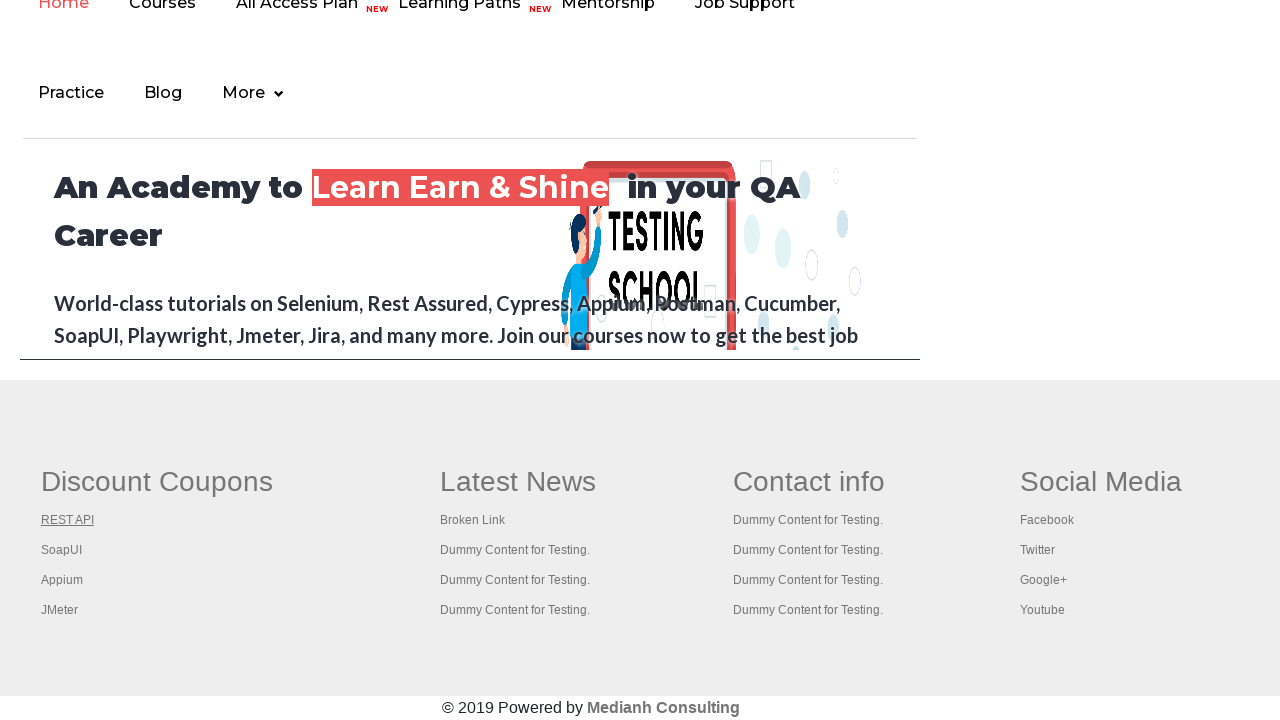

Ctrl+clicked footer link 2 to open in new tab at (62, 550) on xpath=//div[@id='gf-BIG']//table//td[1]//a >> nth=2
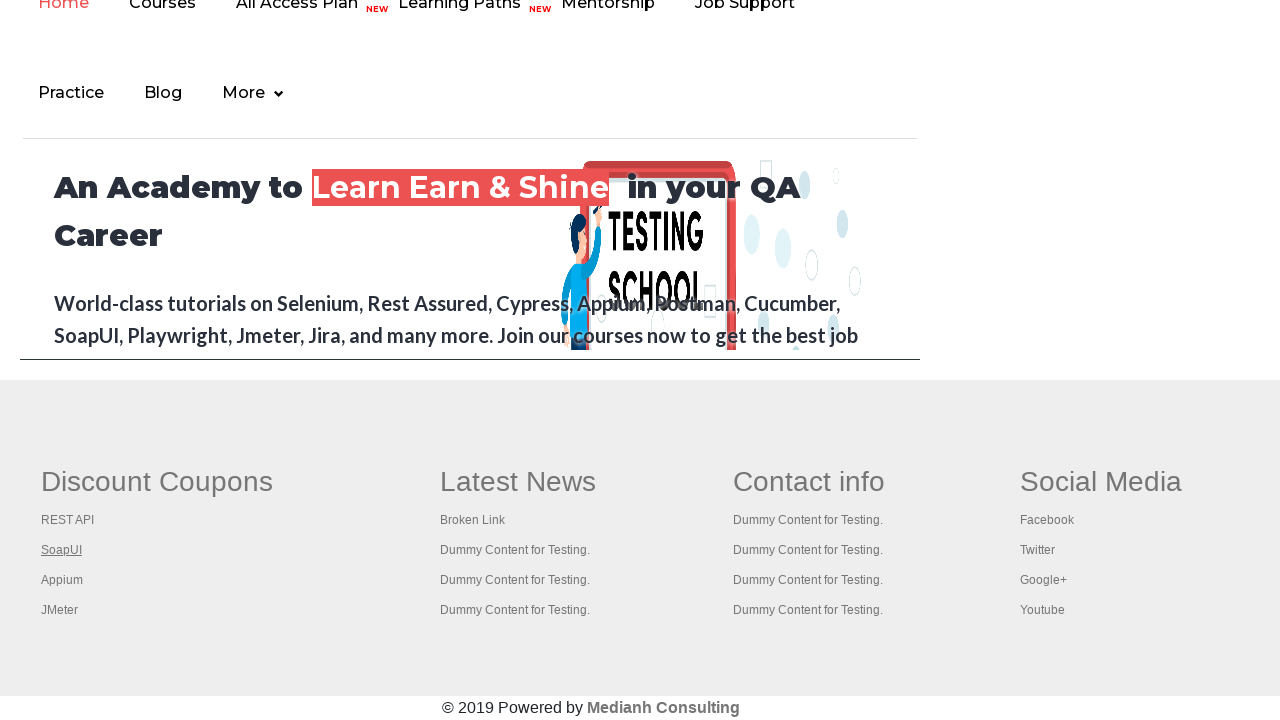

Waited for new tab to load after clicking link 2
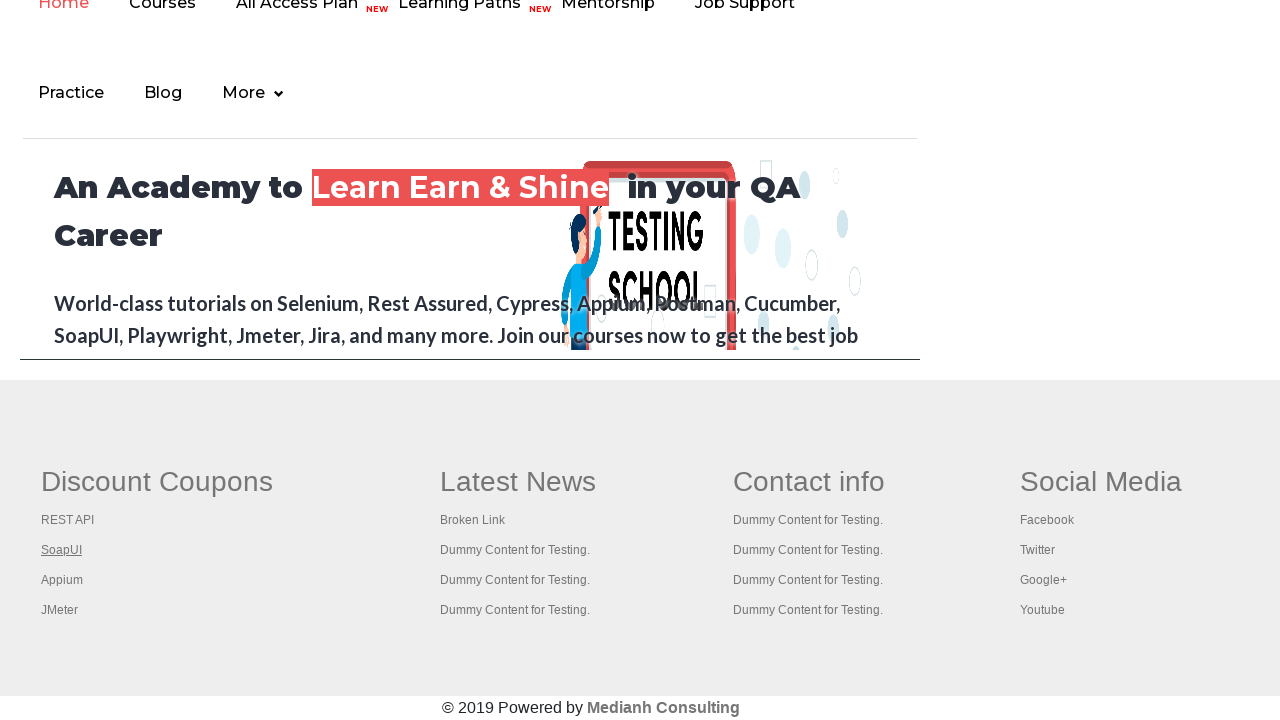

Ctrl+clicked footer link 3 to open in new tab at (62, 580) on xpath=//div[@id='gf-BIG']//table//td[1]//a >> nth=3
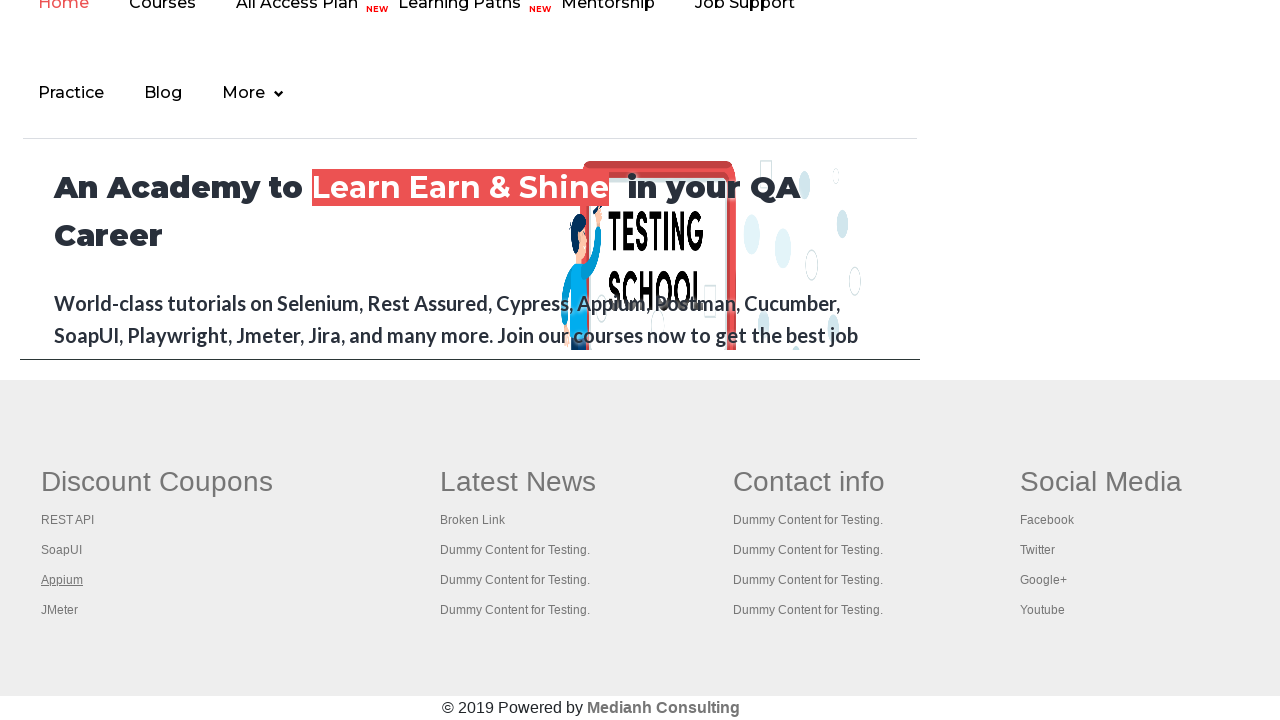

Waited for new tab to load after clicking link 3
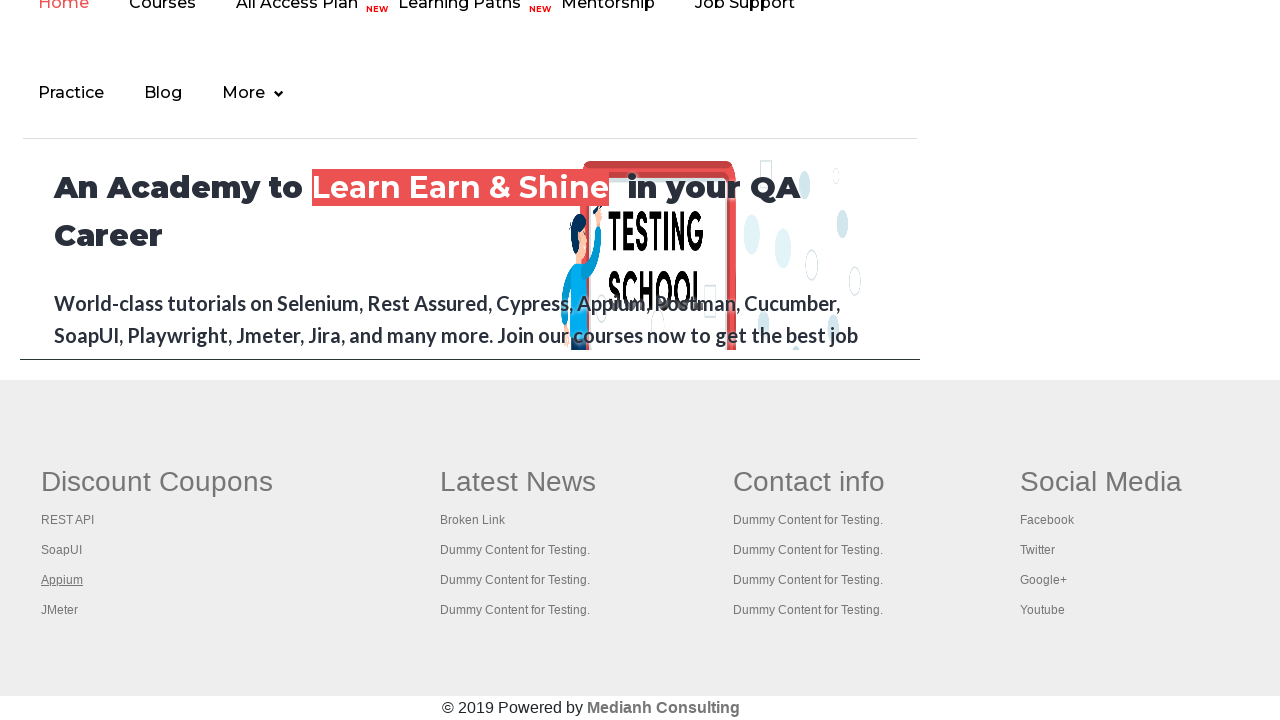

Ctrl+clicked footer link 4 to open in new tab at (60, 610) on xpath=//div[@id='gf-BIG']//table//td[1]//a >> nth=4
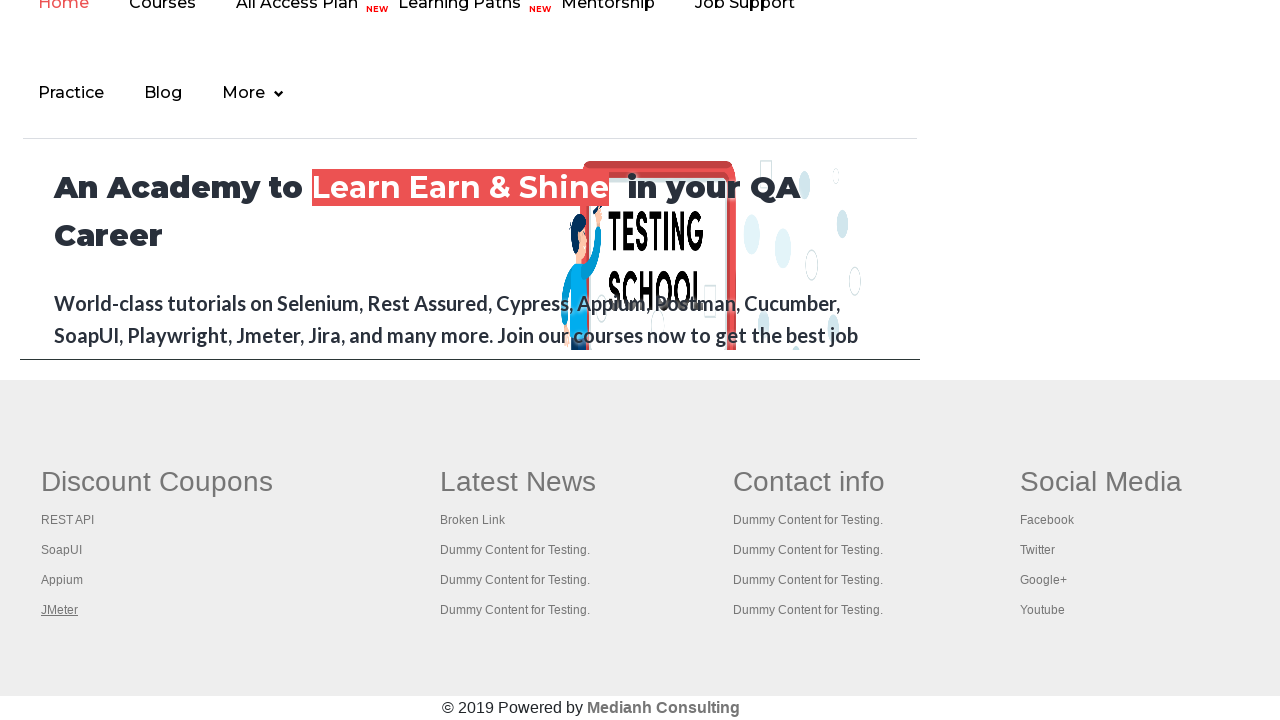

Waited for new tab to load after clicking link 4
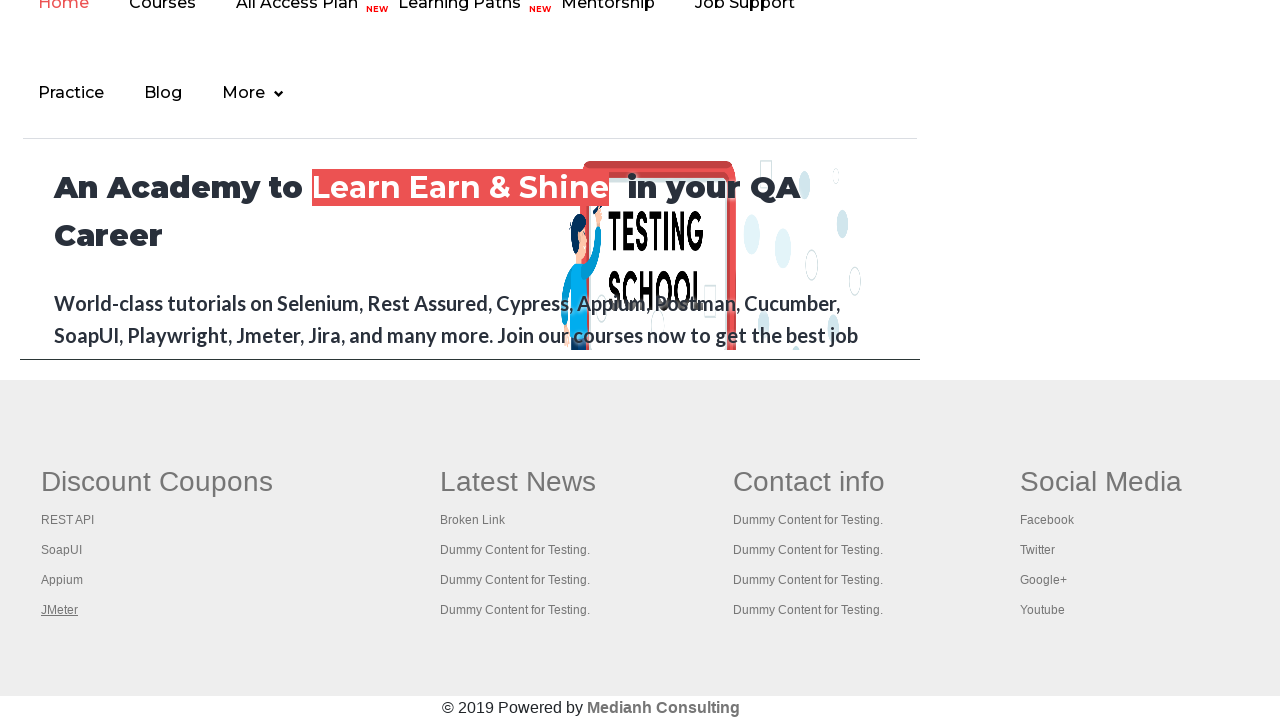

Retrieved all open pages/tabs from context
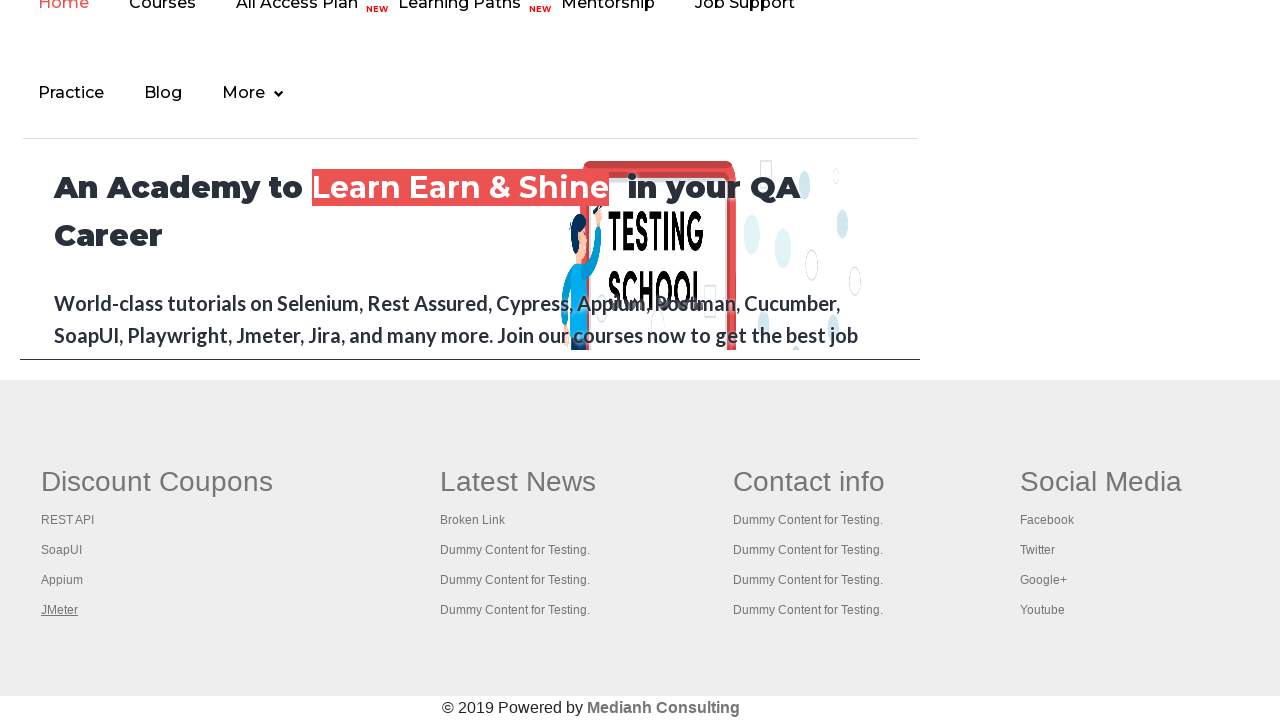

Brought tab to front: Practice Page
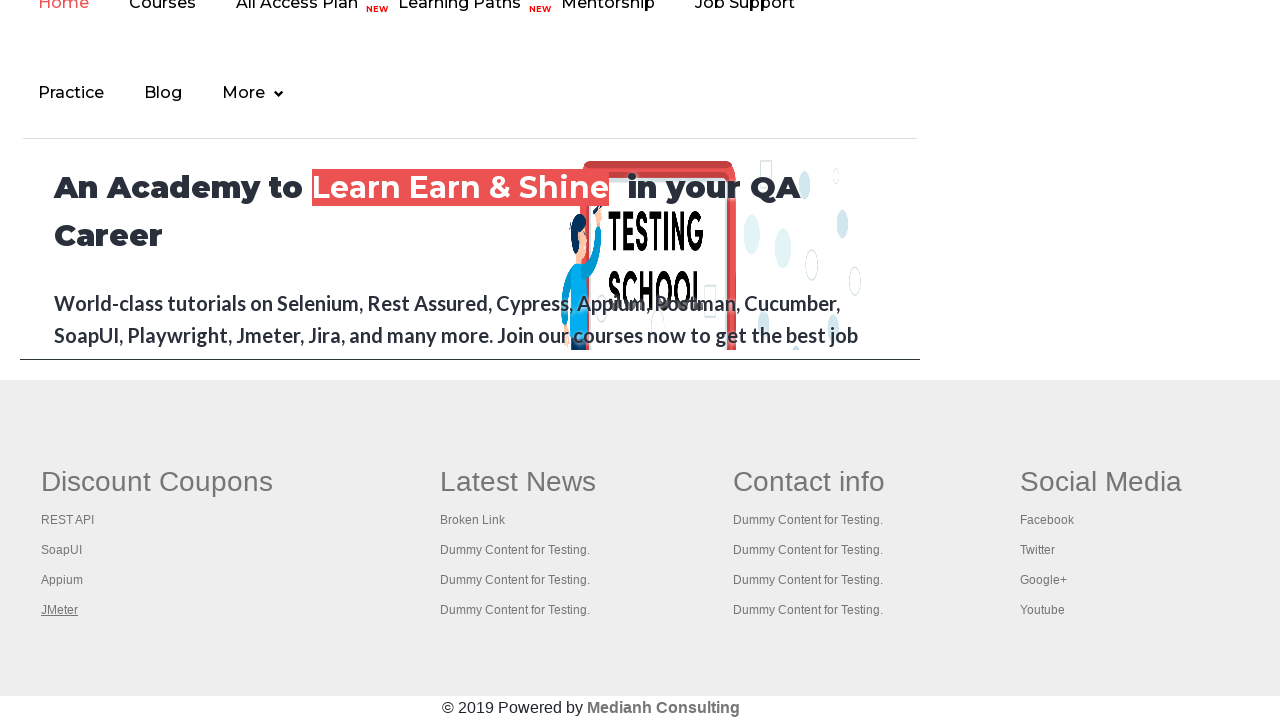

Waited for tab content to be ready
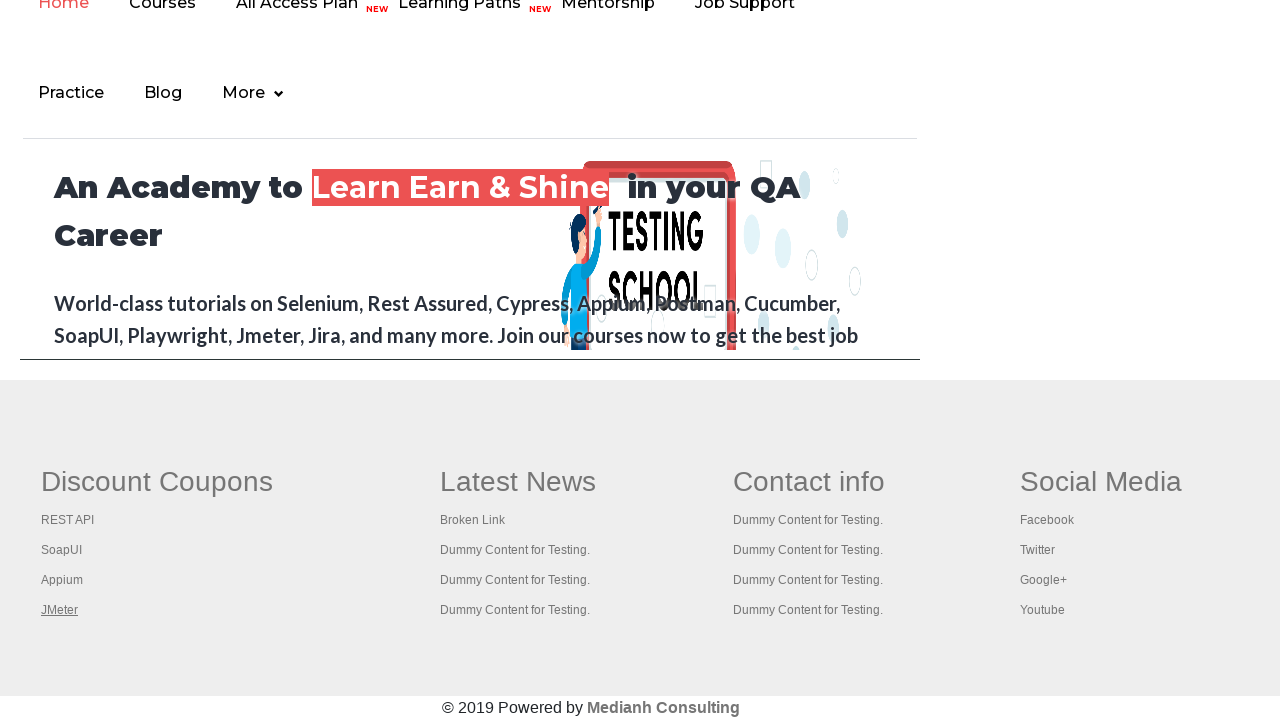

Brought tab to front: REST API Tutorial
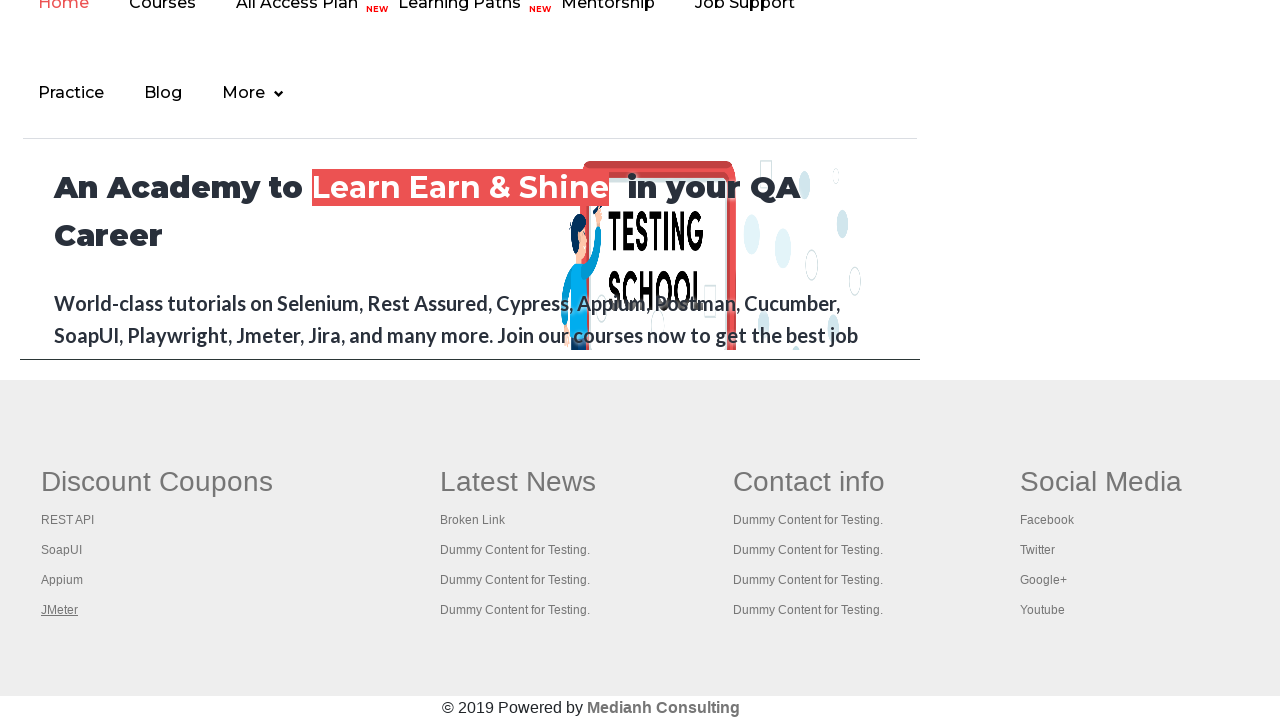

Waited for tab content to be ready
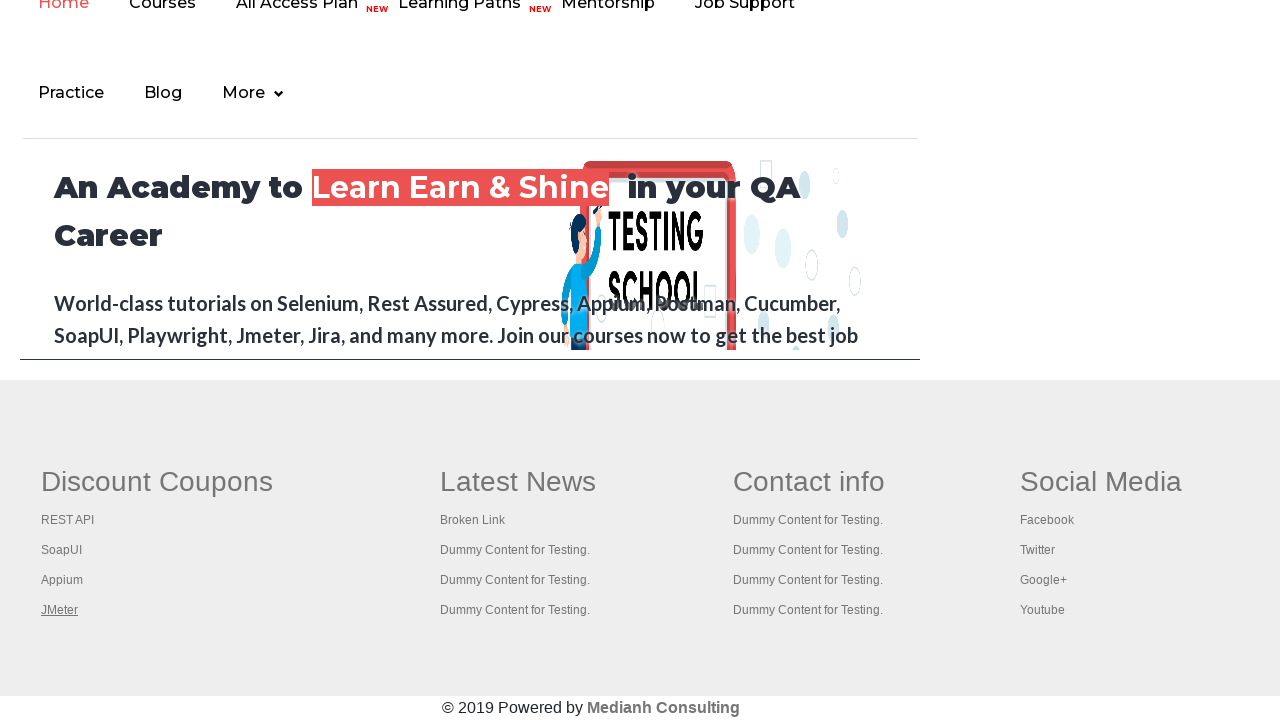

Brought tab to front: The World’s Most Popular API Testing Tool | SoapUI
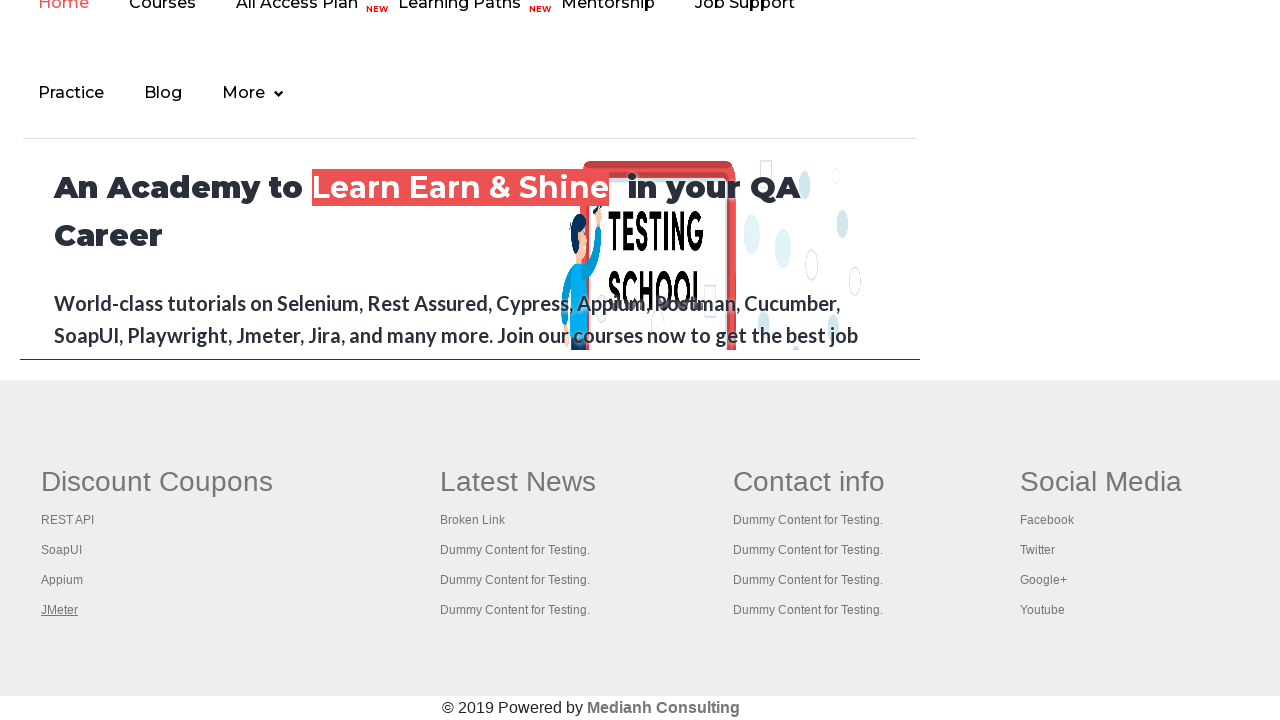

Waited for tab content to be ready
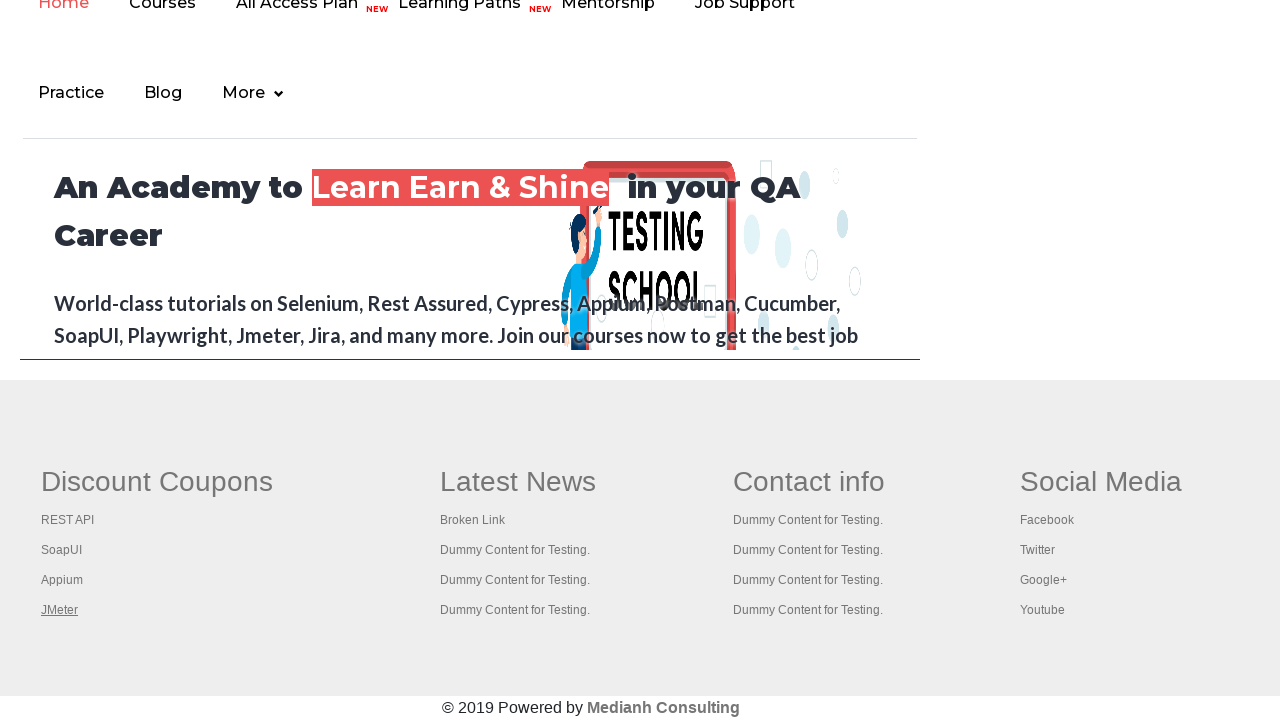

Brought tab to front: Appium tutorial for Mobile Apps testing | RahulShetty Academy | Rahul
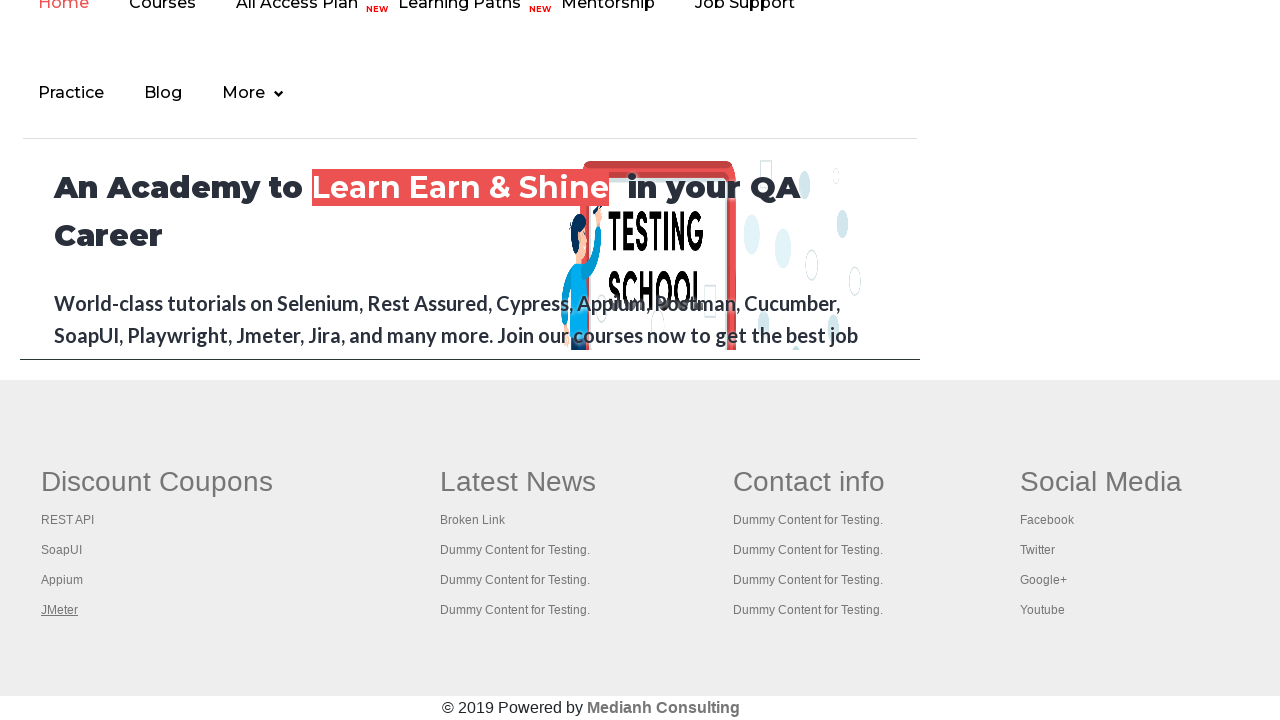

Waited for tab content to be ready
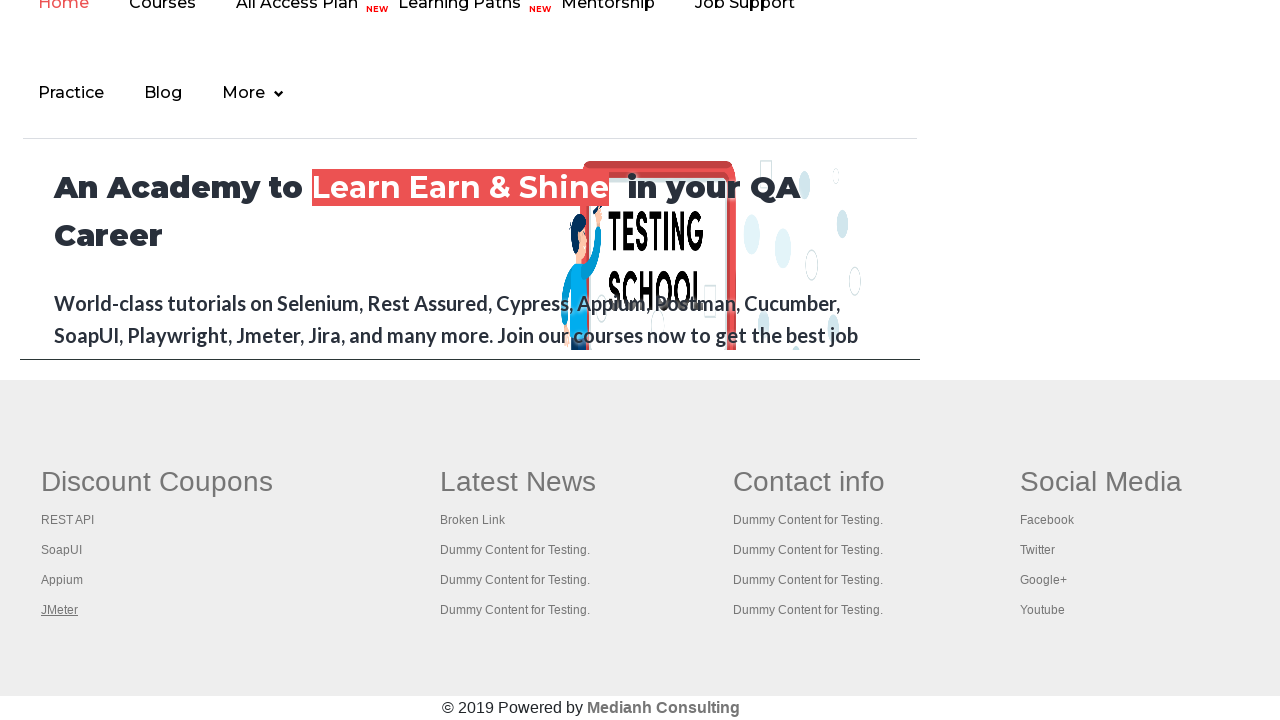

Brought tab to front: Apache JMeter - Apache JMeter™
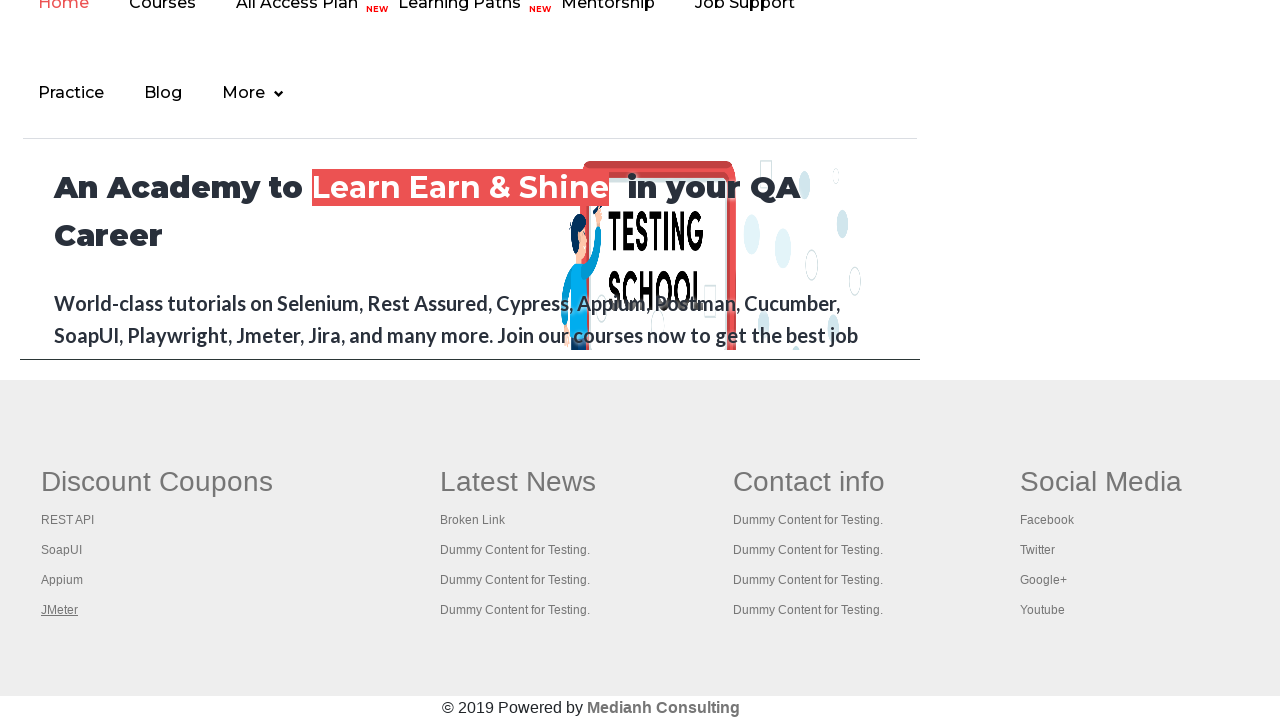

Waited for tab content to be ready
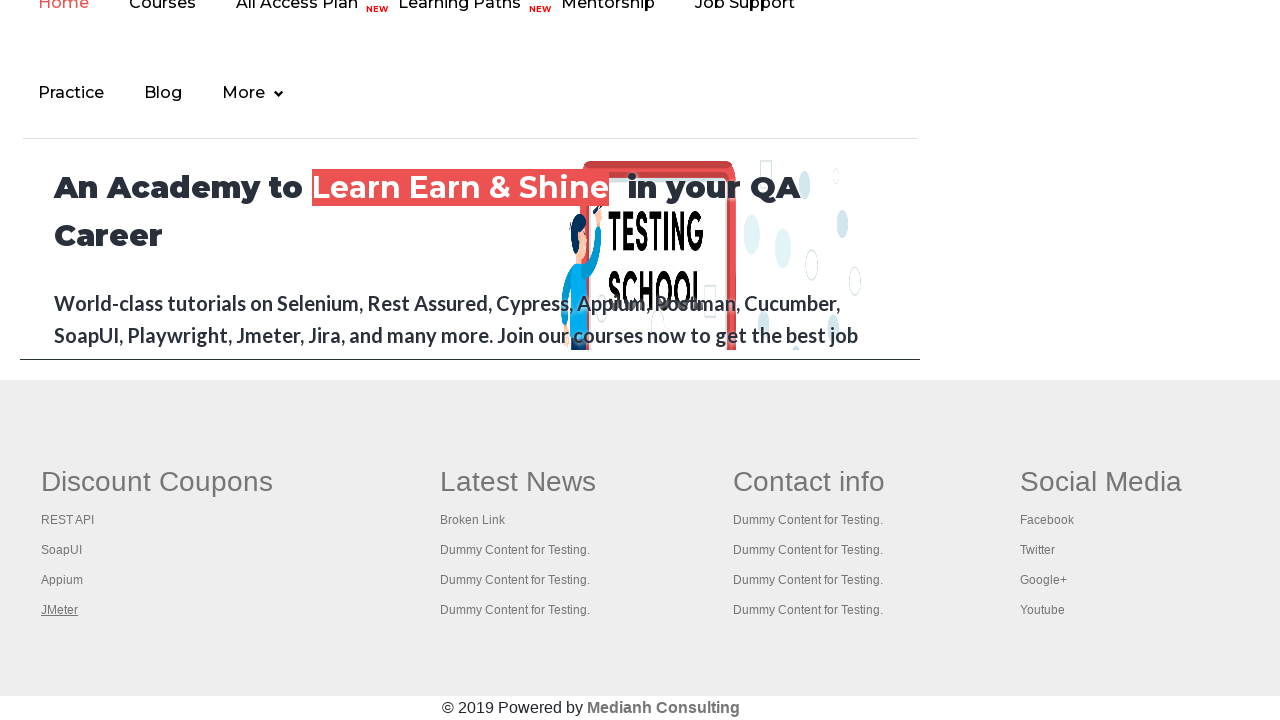

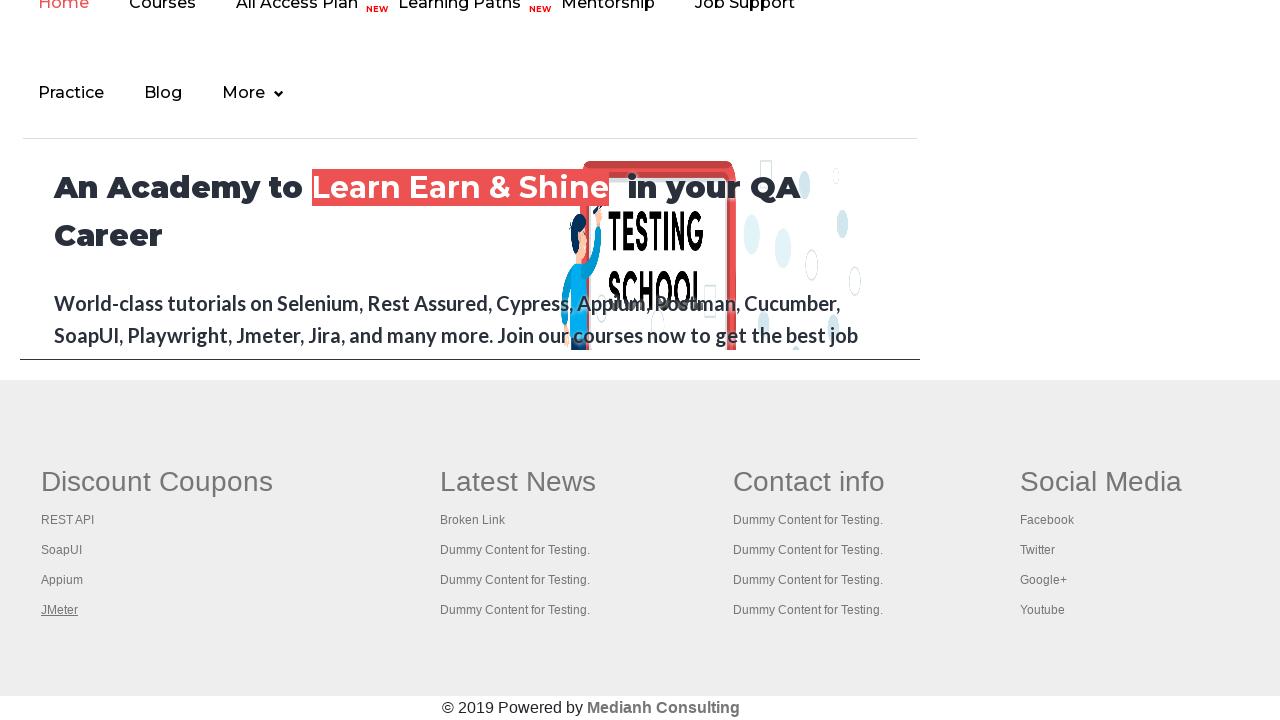